Navigates to a status code page, verifies text is visible, and navigates back to the status codes listing page

Starting URL: http://the-internet.herokuapp.com/status_codes/200

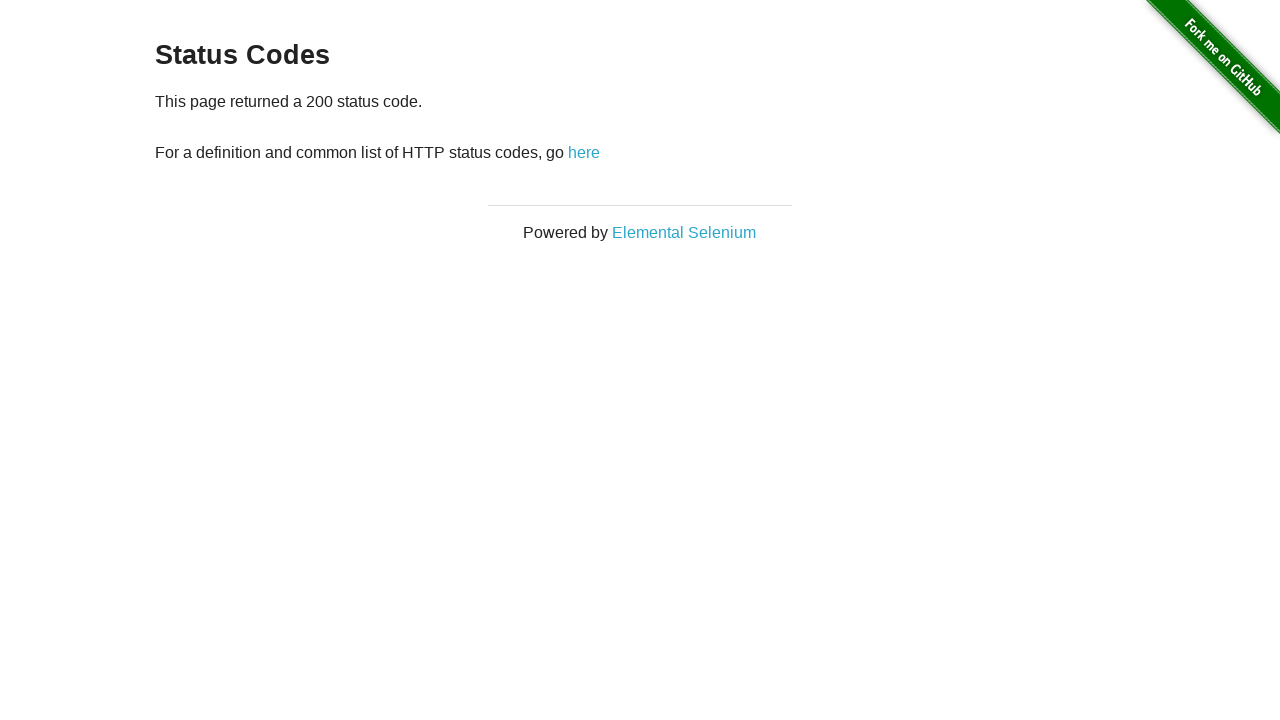

Navigated to HTTP 200 status code page
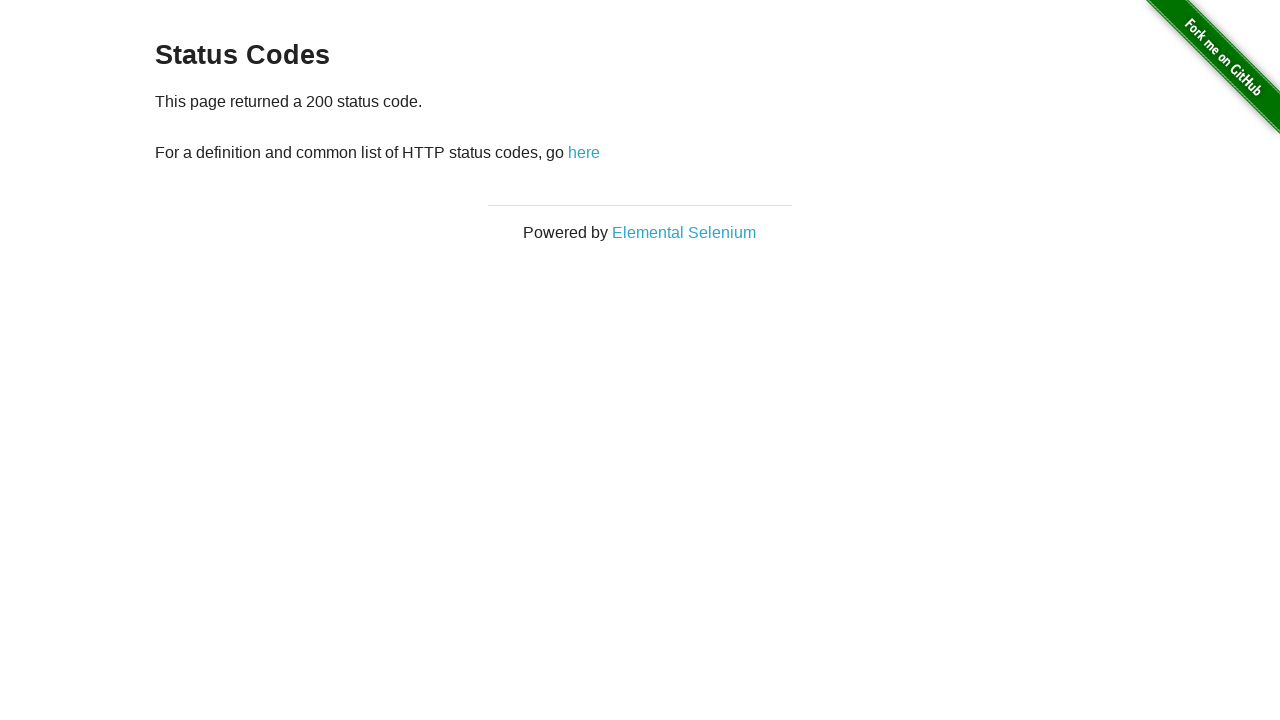

Clicked on the text paragraph to verify it's interactive at (640, 127) on xpath=//p
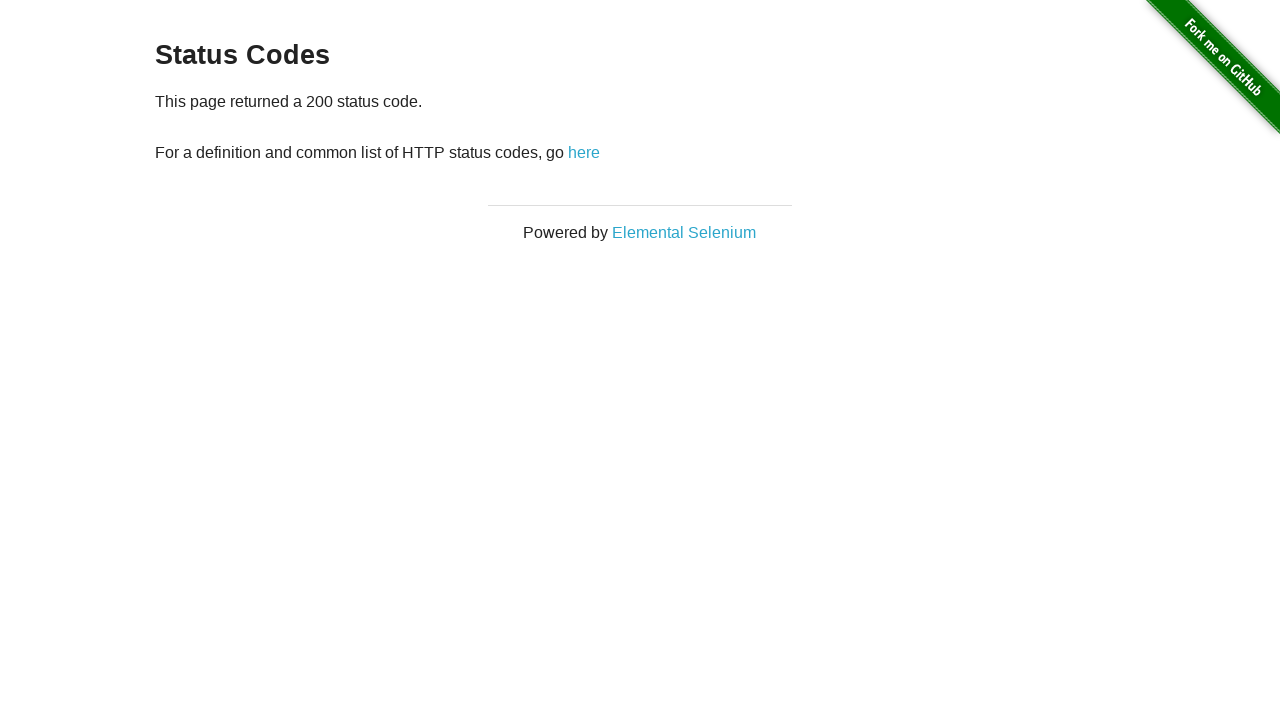

Navigated back to status codes listing page
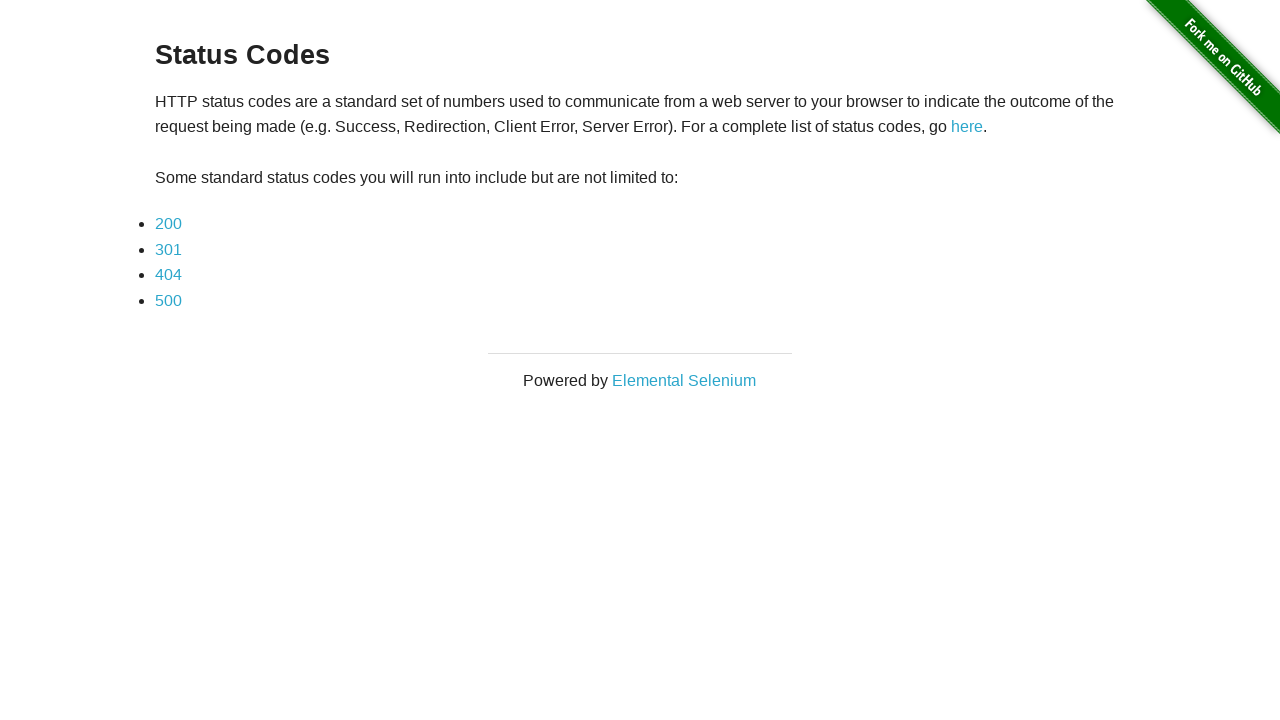

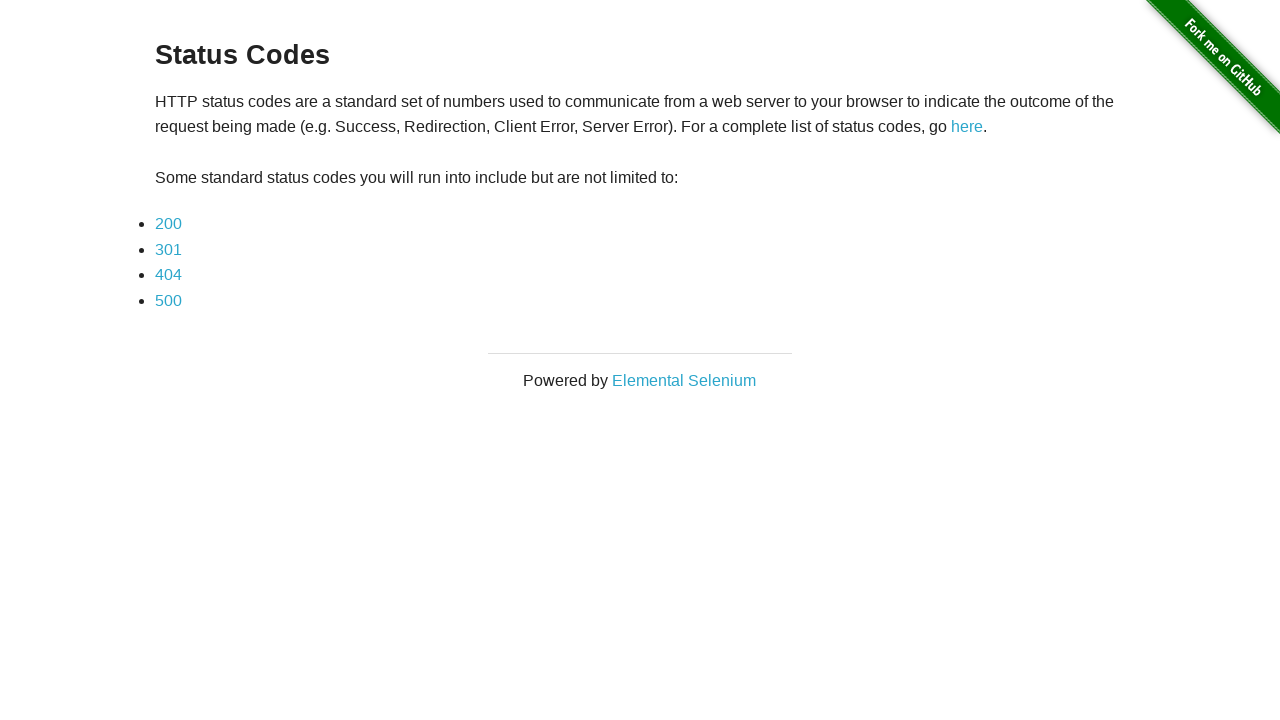